Navigates to a test automation practice blog and scrolls to view a web table containing book information

Starting URL: https://testautomationpractice.blogspot.com/

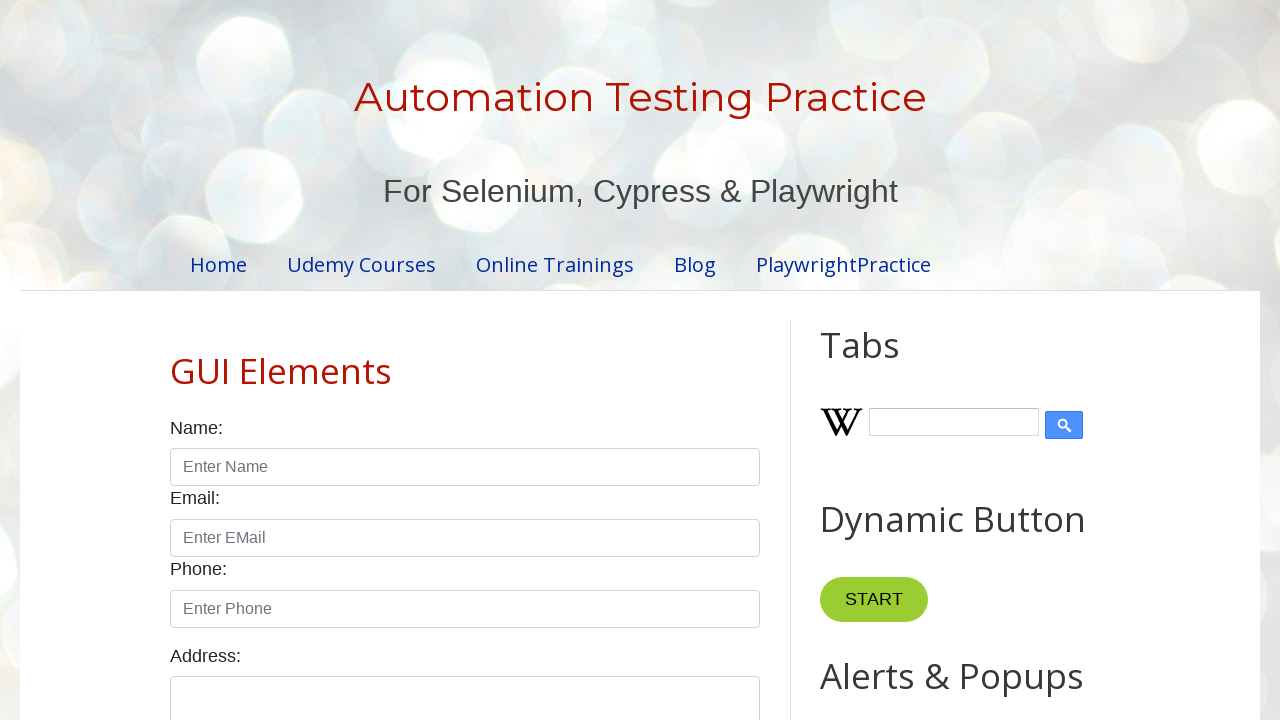

Scrolled down 1300 pixels to view the web table
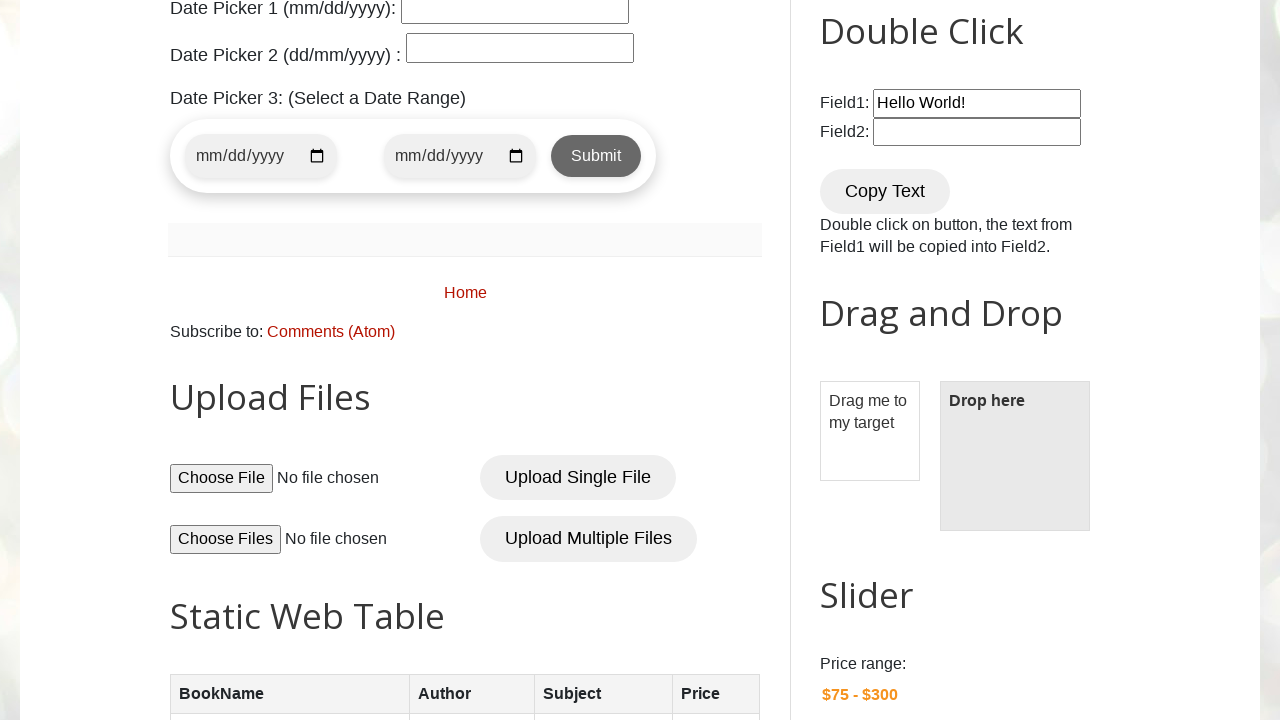

BookTable element became visible
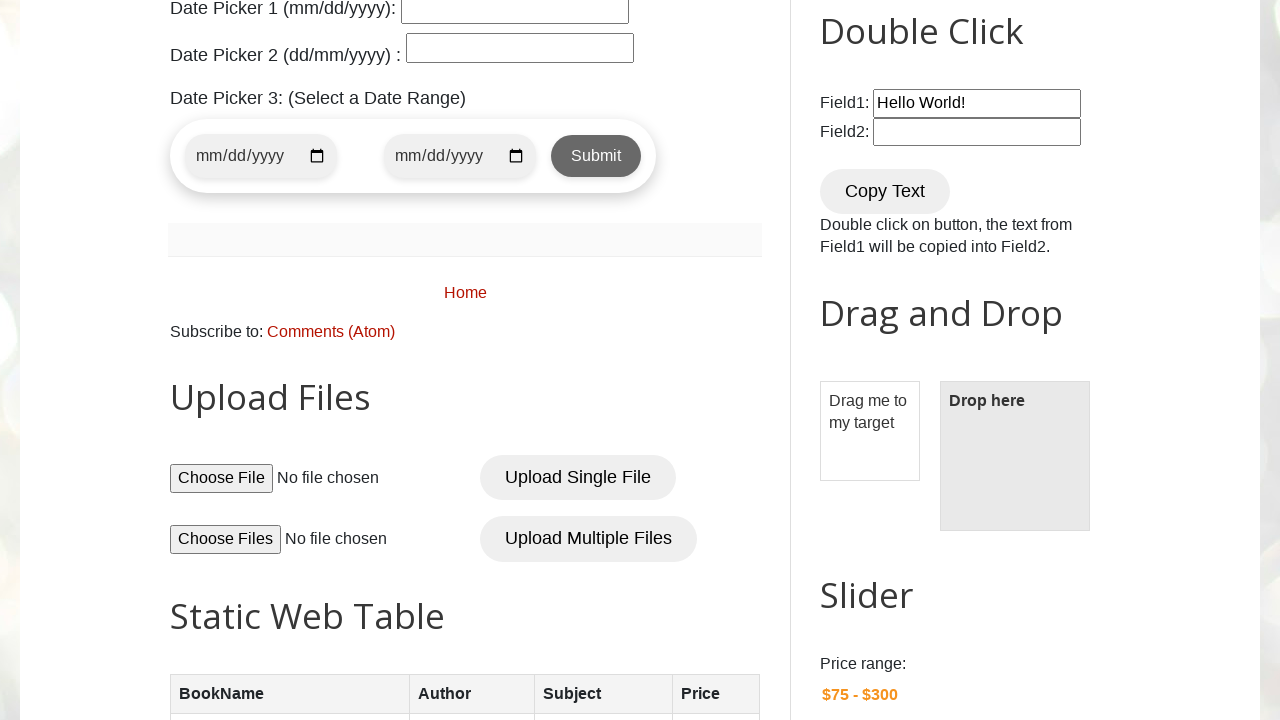

Retrieved total number of rows: 7
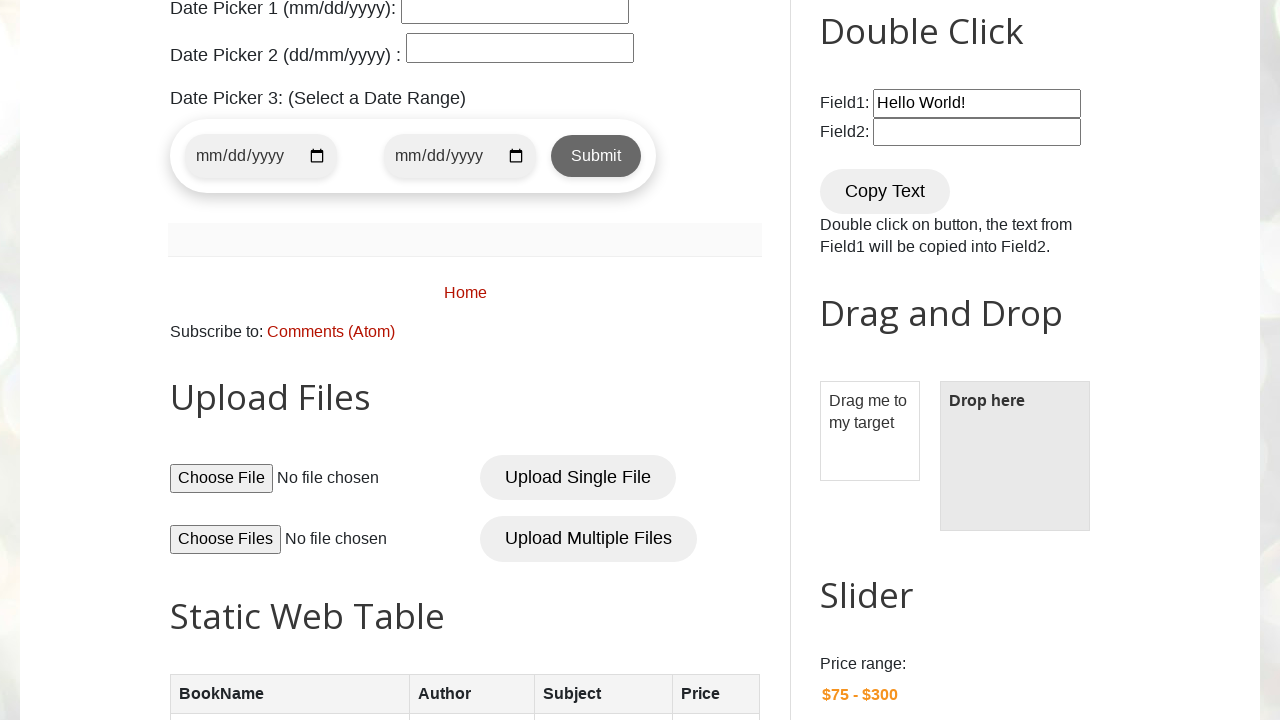

Retrieved total number of columns: 4
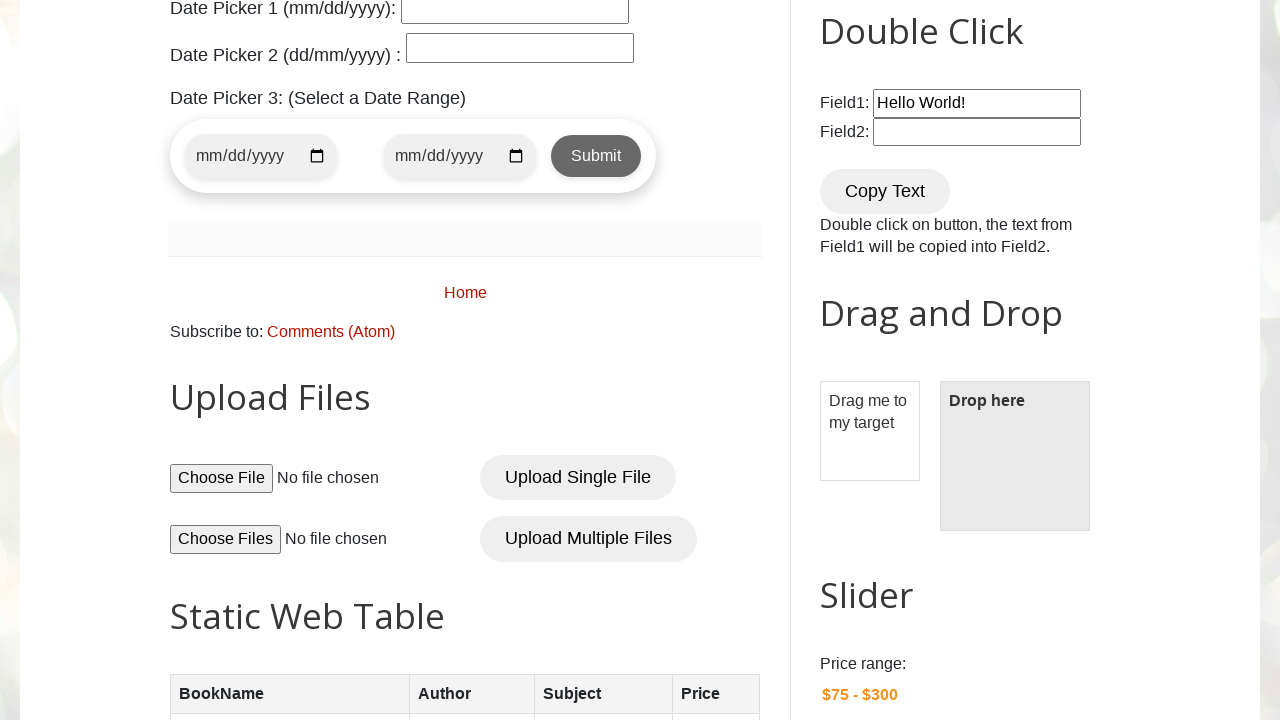

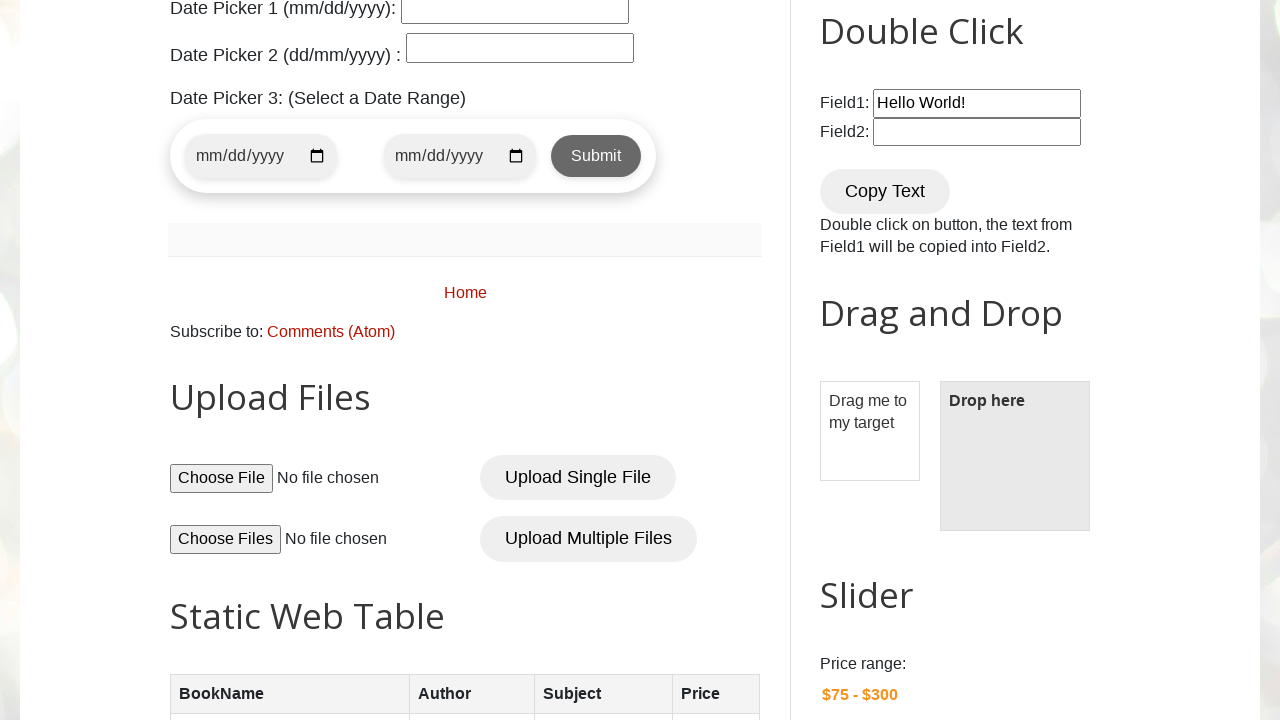